Tests dropdown selection functionality by selecting options using different methods (by text, by index, and by value) from a single select dropdown

Starting URL: https://v1.training-support.net/selenium/selects

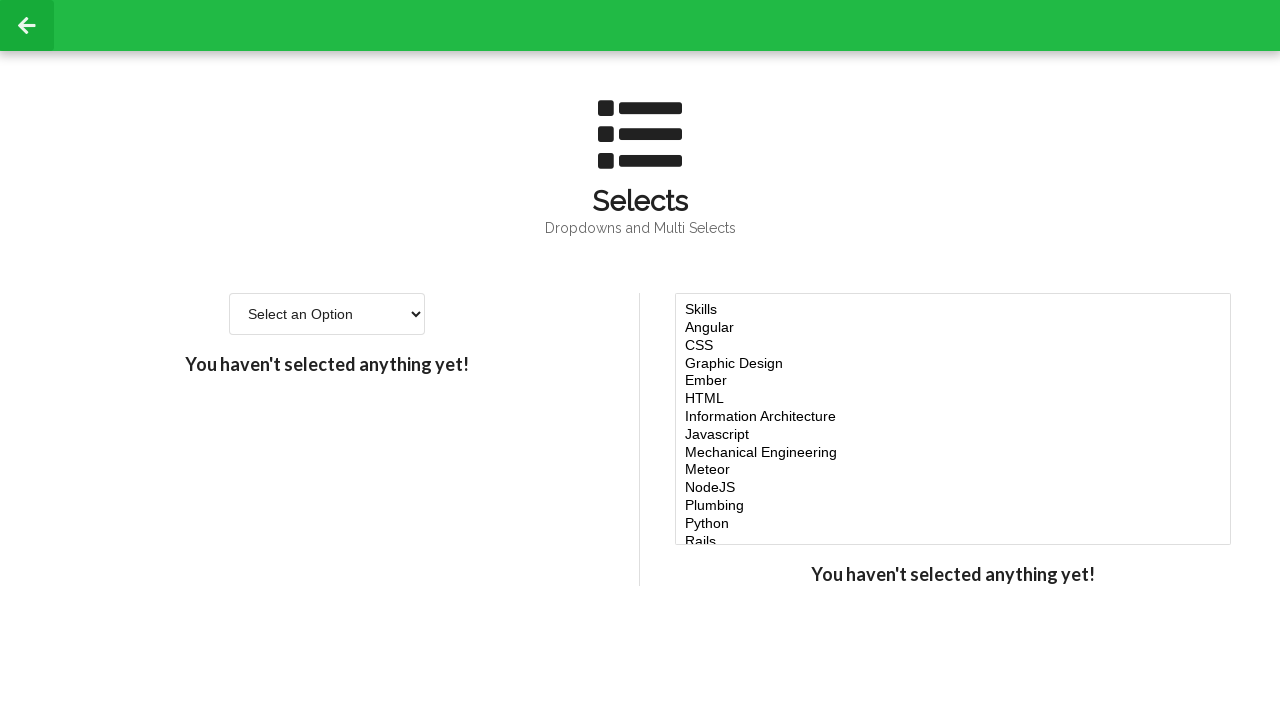

Located the single select dropdown element
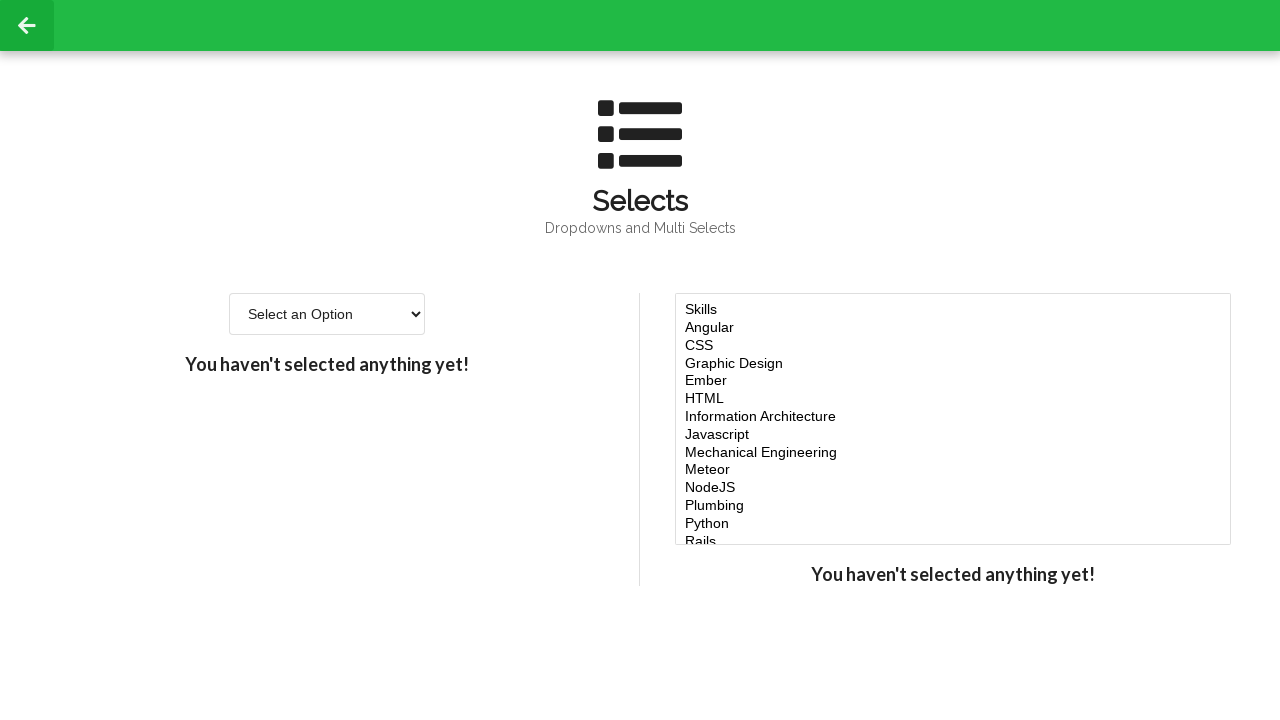

Selected 'Option 2' from dropdown by visible text on #single-select
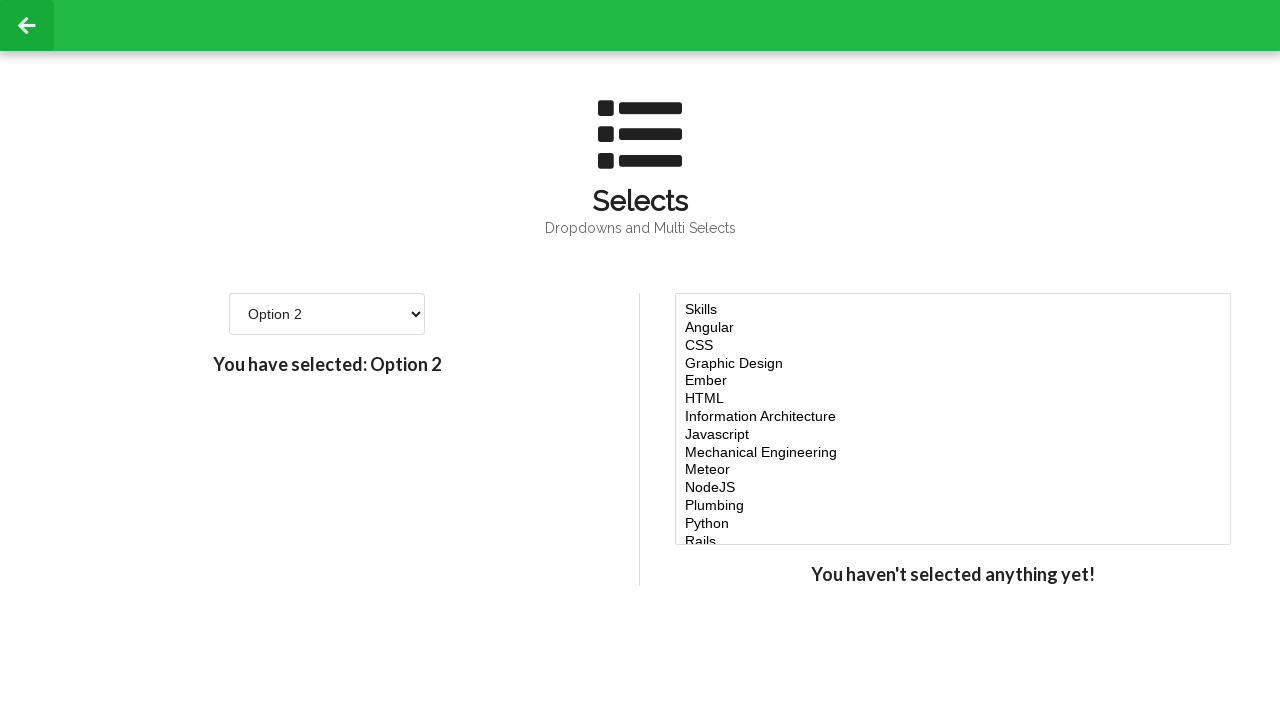

Selected option at index 3 ('Option 4') from dropdown on #single-select
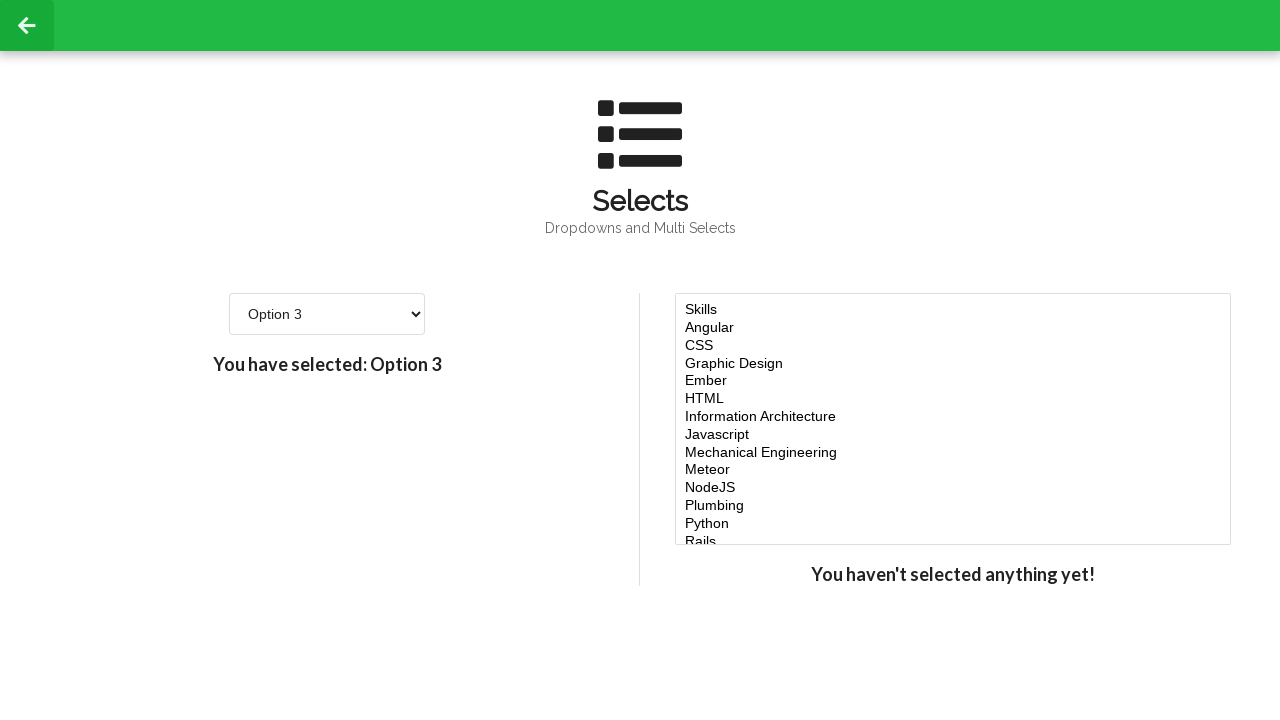

Selected option with value '4' from dropdown on #single-select
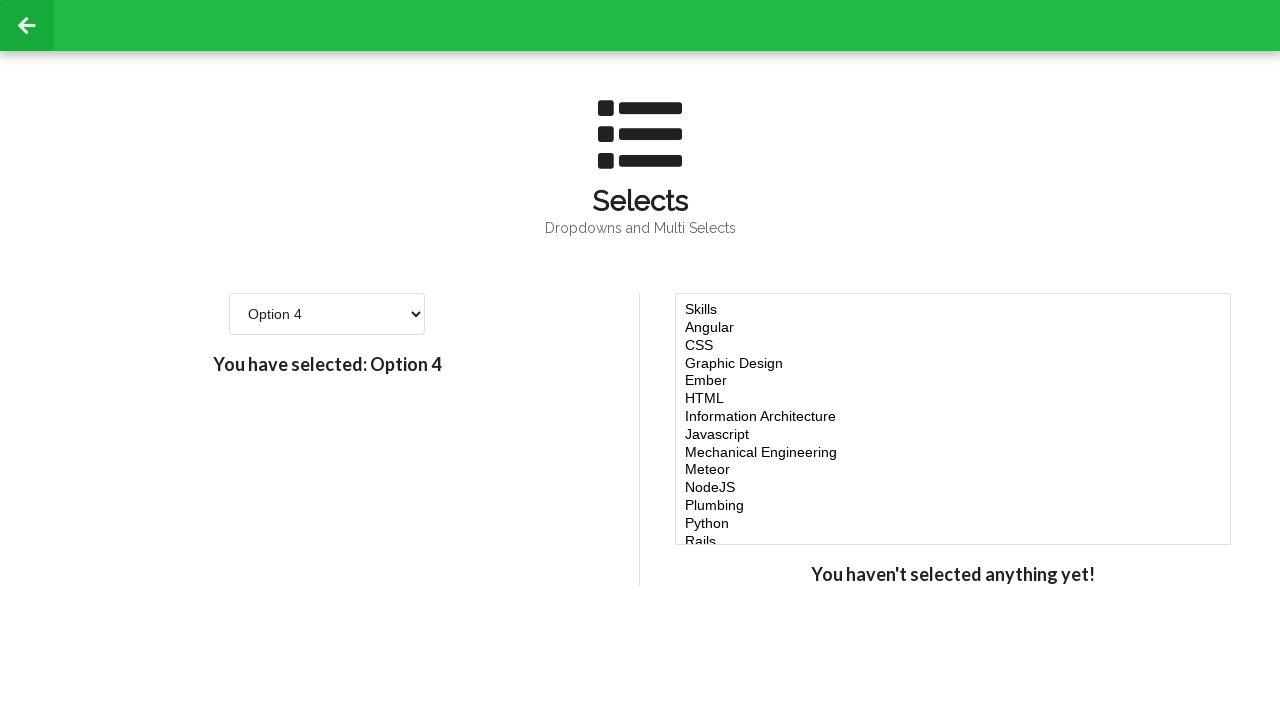

Retrieved all dropdown options for verification
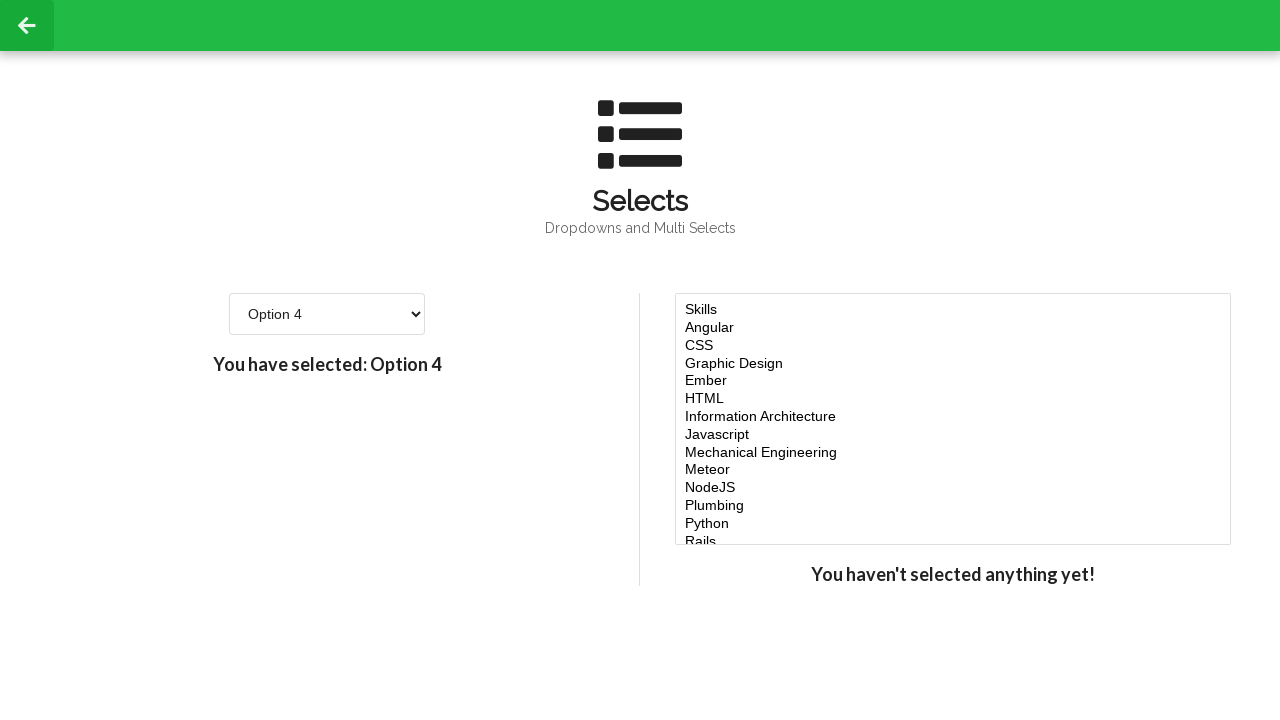

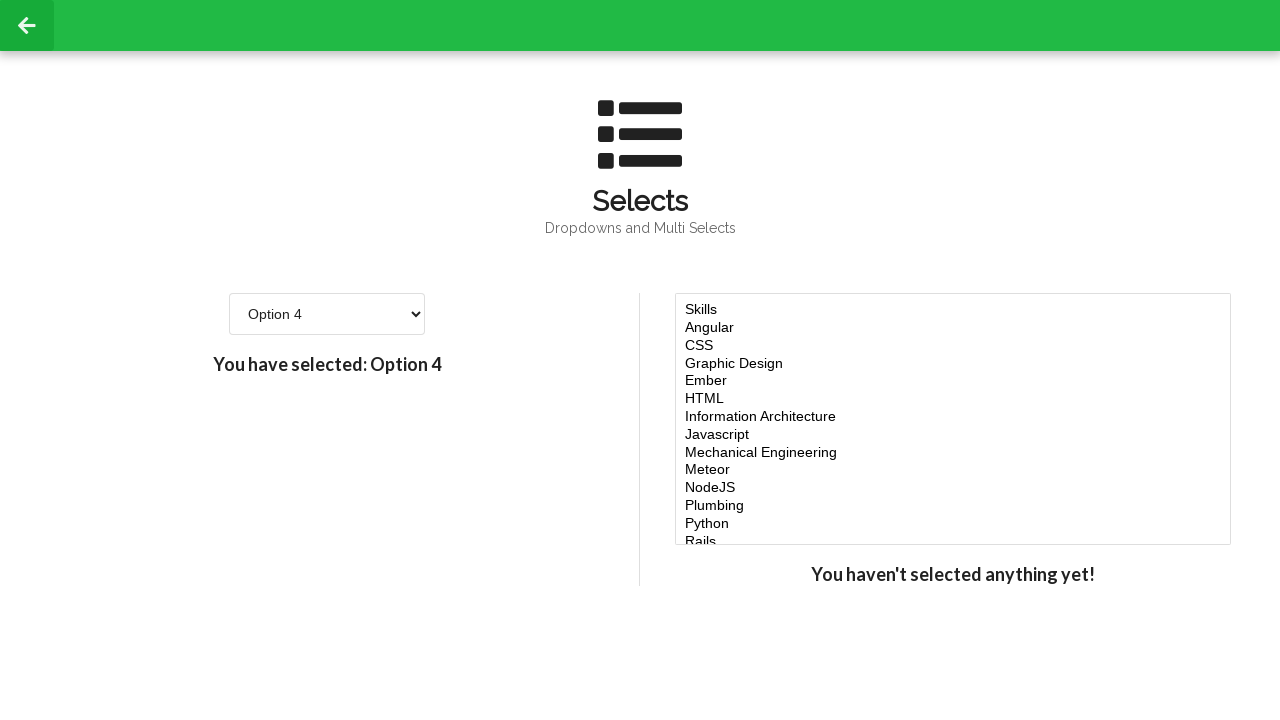